Tests the DemoQA text box form by navigating to the Elements section, clicking on Text Box, and filling out various form fields including username, email, current address, and permanent address with keyboard interactions.

Starting URL: https://demoqa.com/

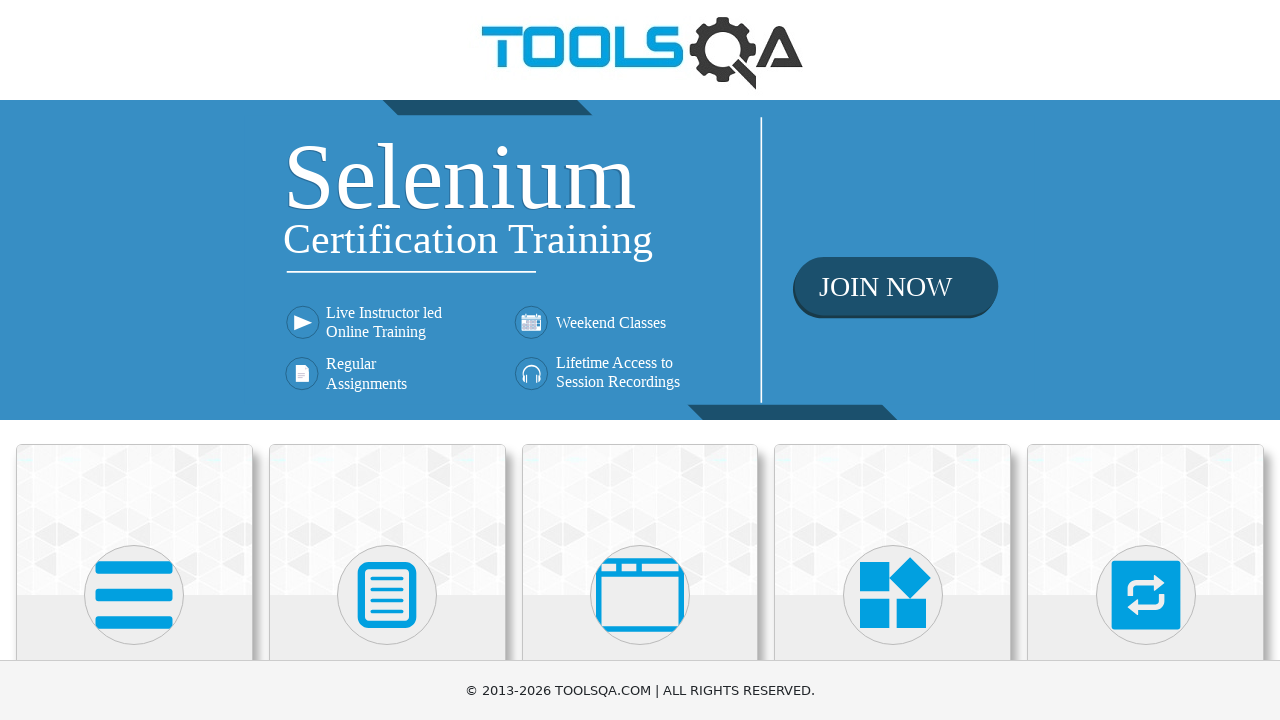

Clicked on Elements card at (134, 360) on xpath=//div[@class='card-body']/h5[text()='Elements']
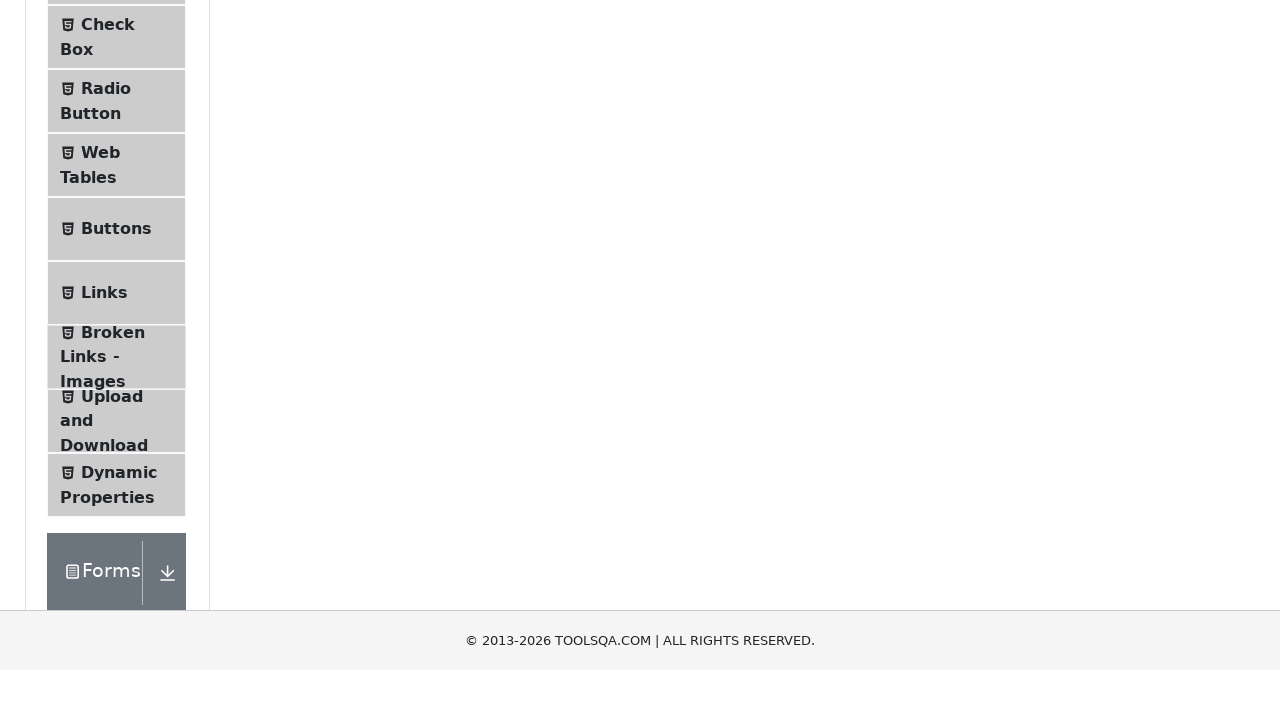

Text Box option loaded in sidebar
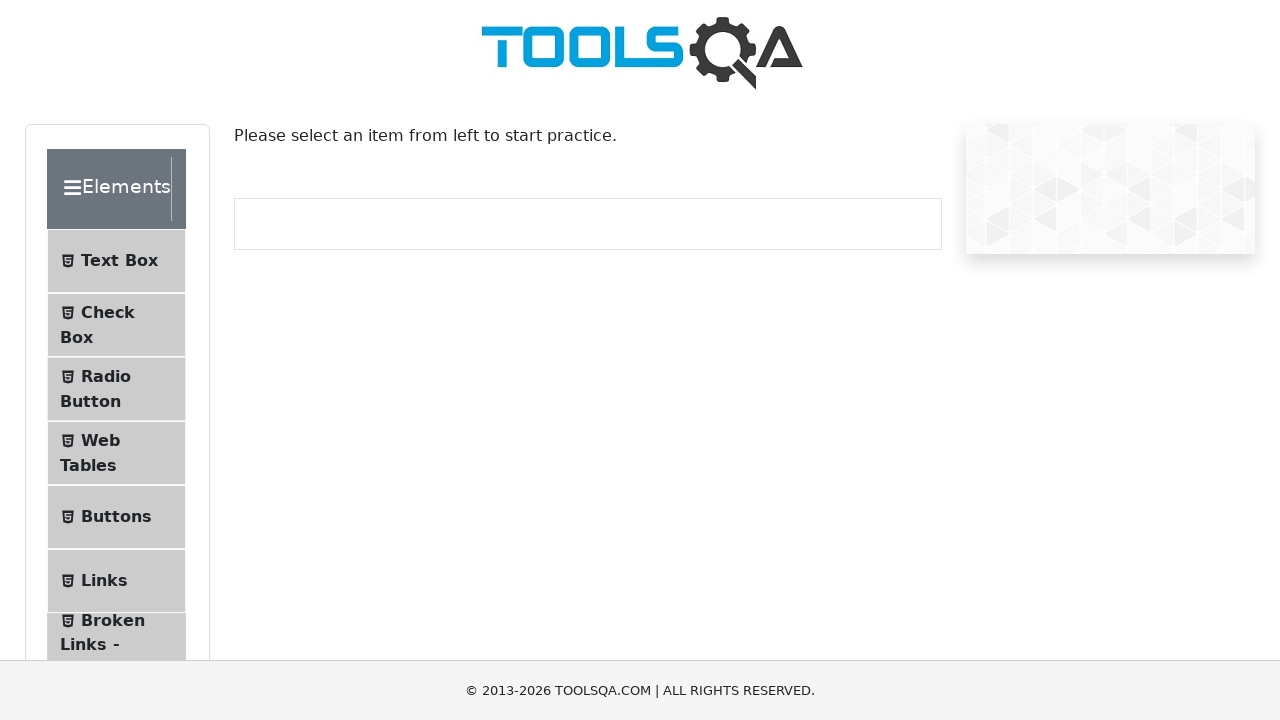

Clicked on Text Box option at (119, 261) on xpath=//span[text()='Text Box']
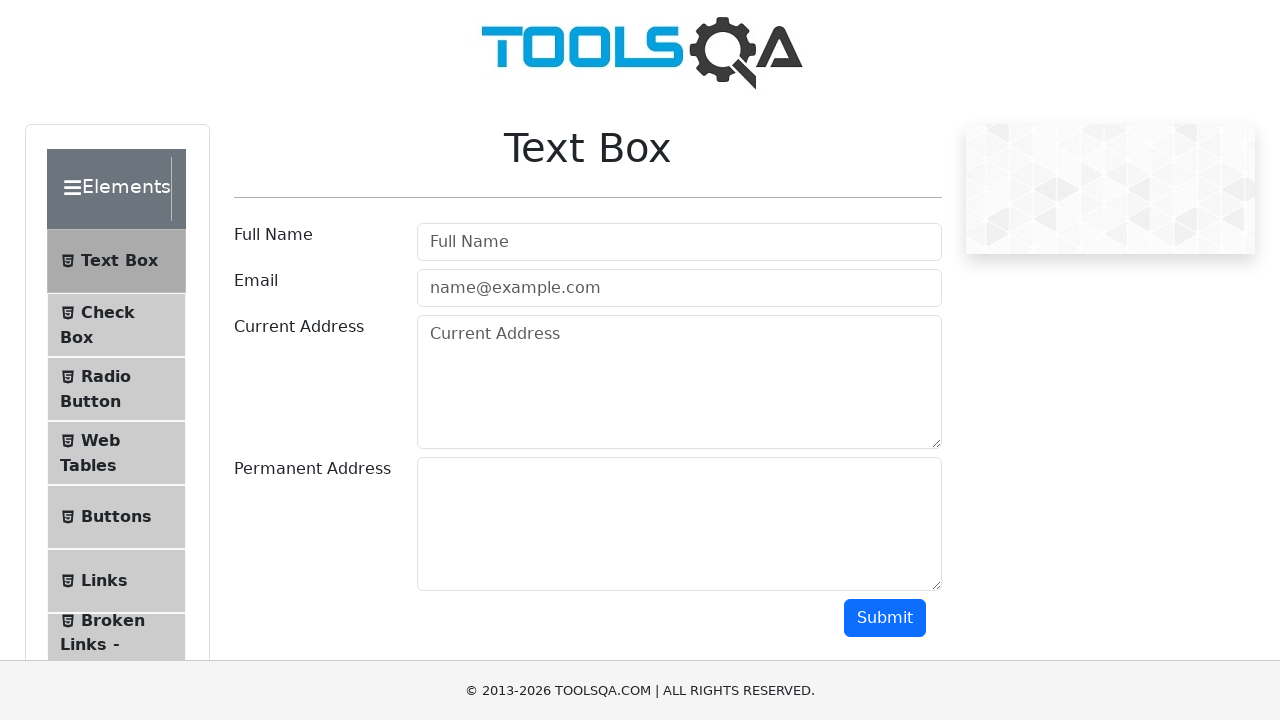

Text Box form loaded
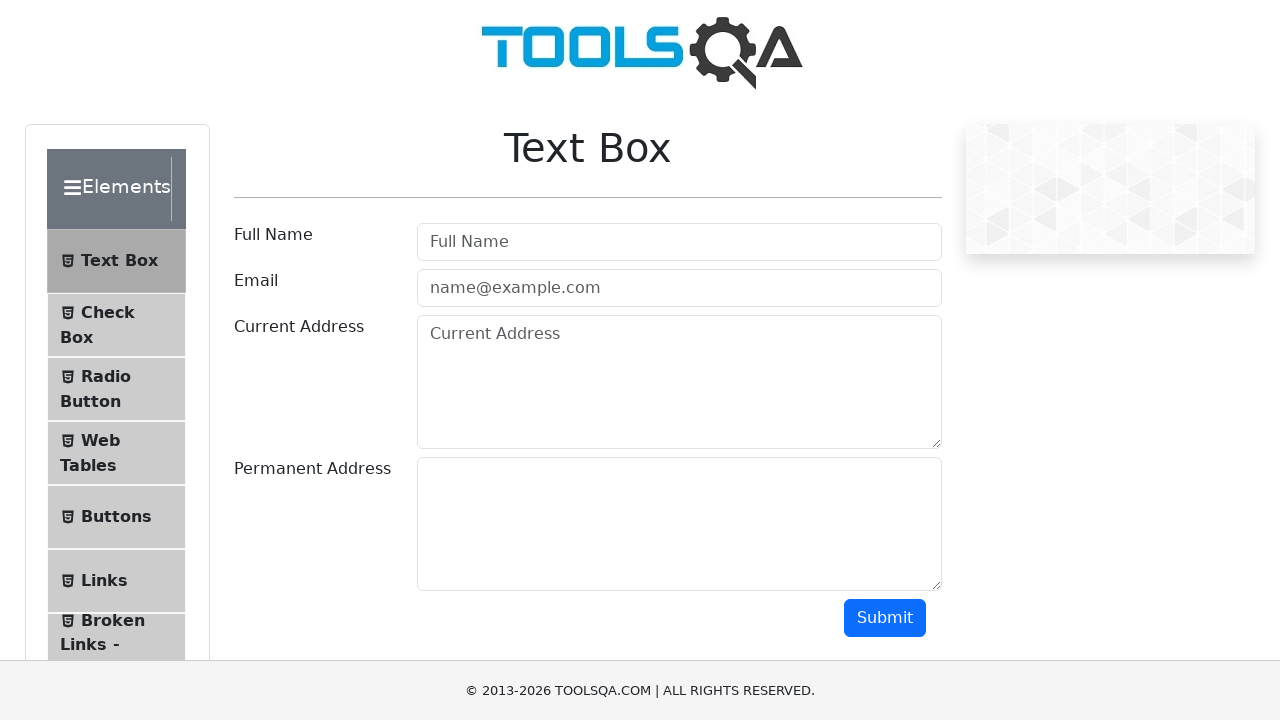

Filled username field with 'John Doe' on #userName
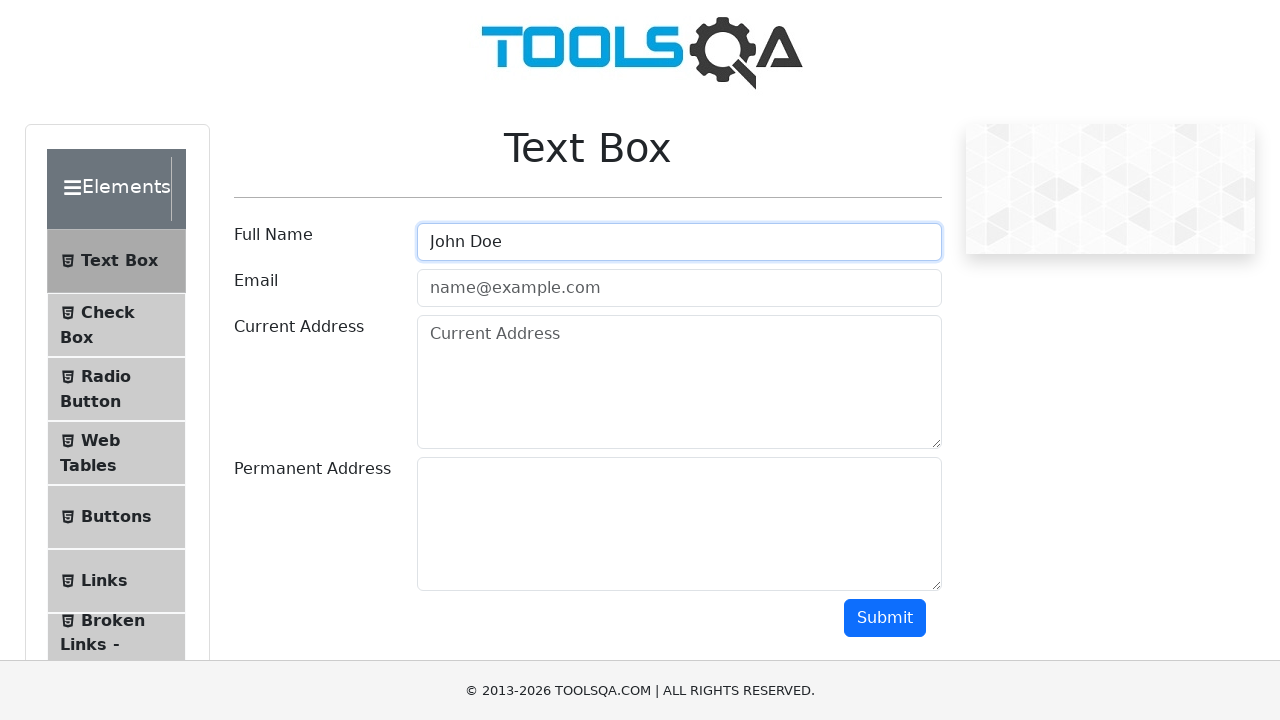

Updated username field to 'Automation Student' on #userName
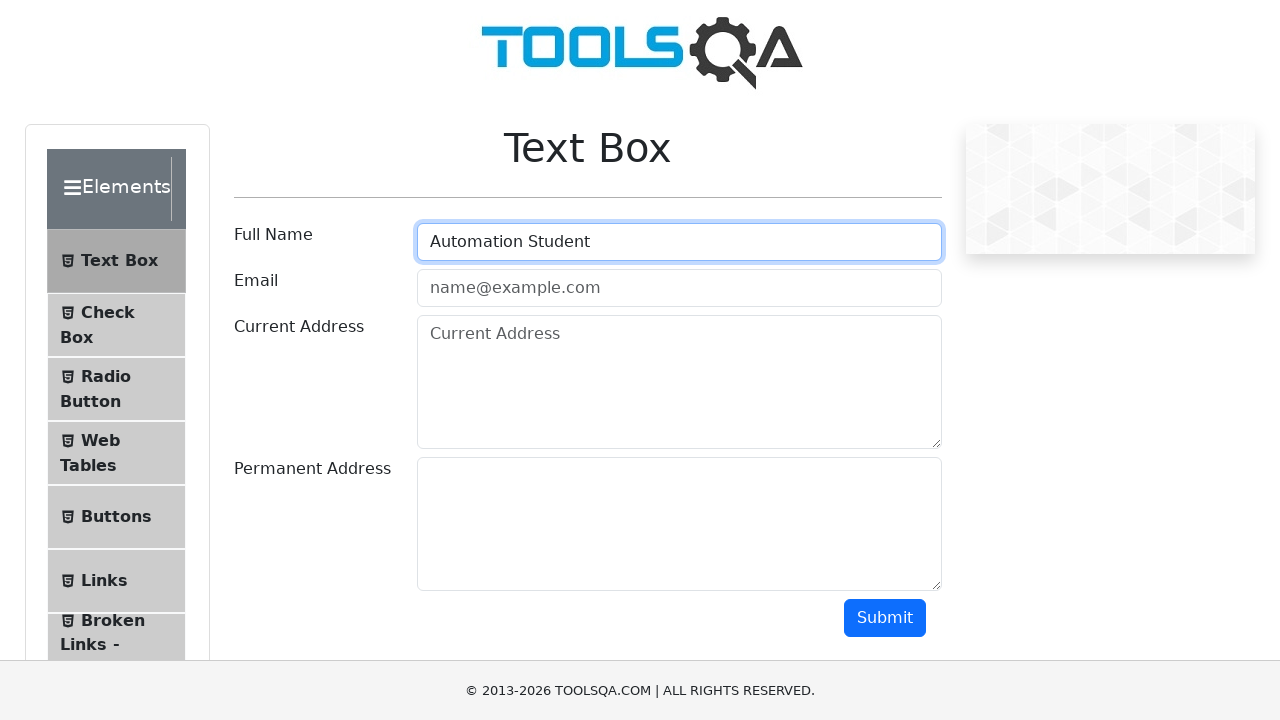

Filled email field with 'automationstudent@example.com' on #userEmail
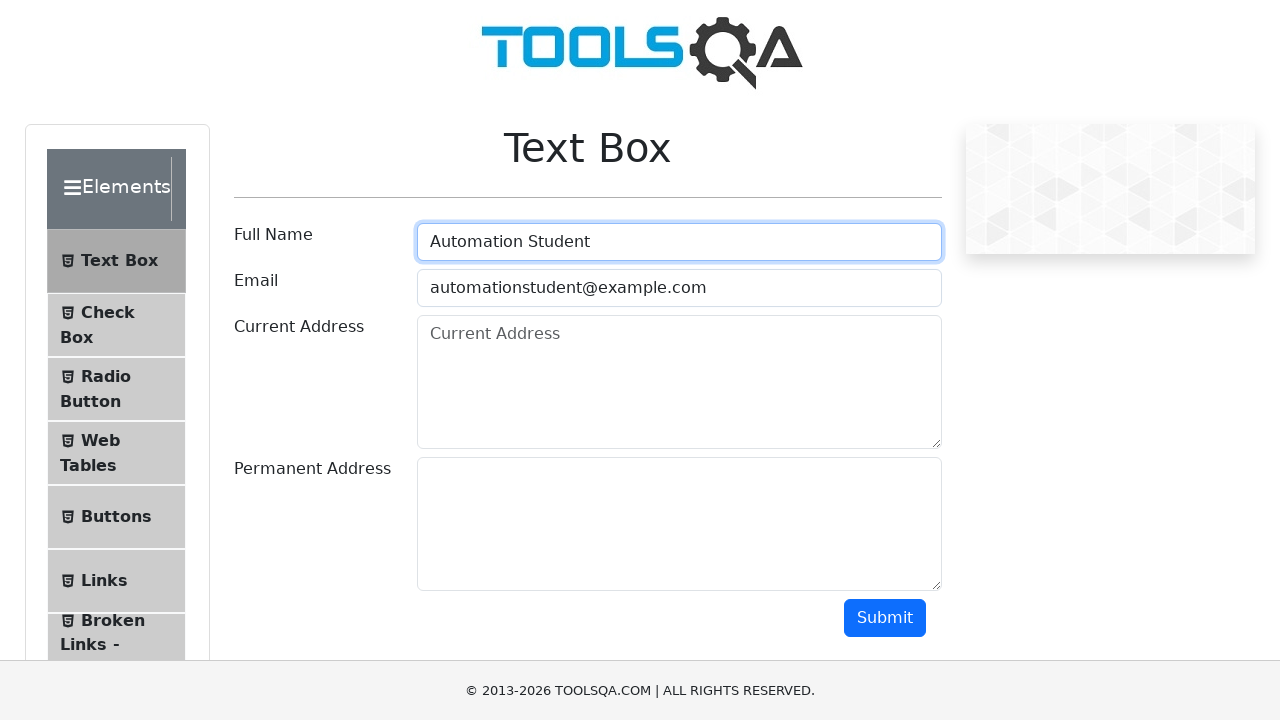

Filled current address field with '123 Main Street, New York, NY 10001' on #currentAddress
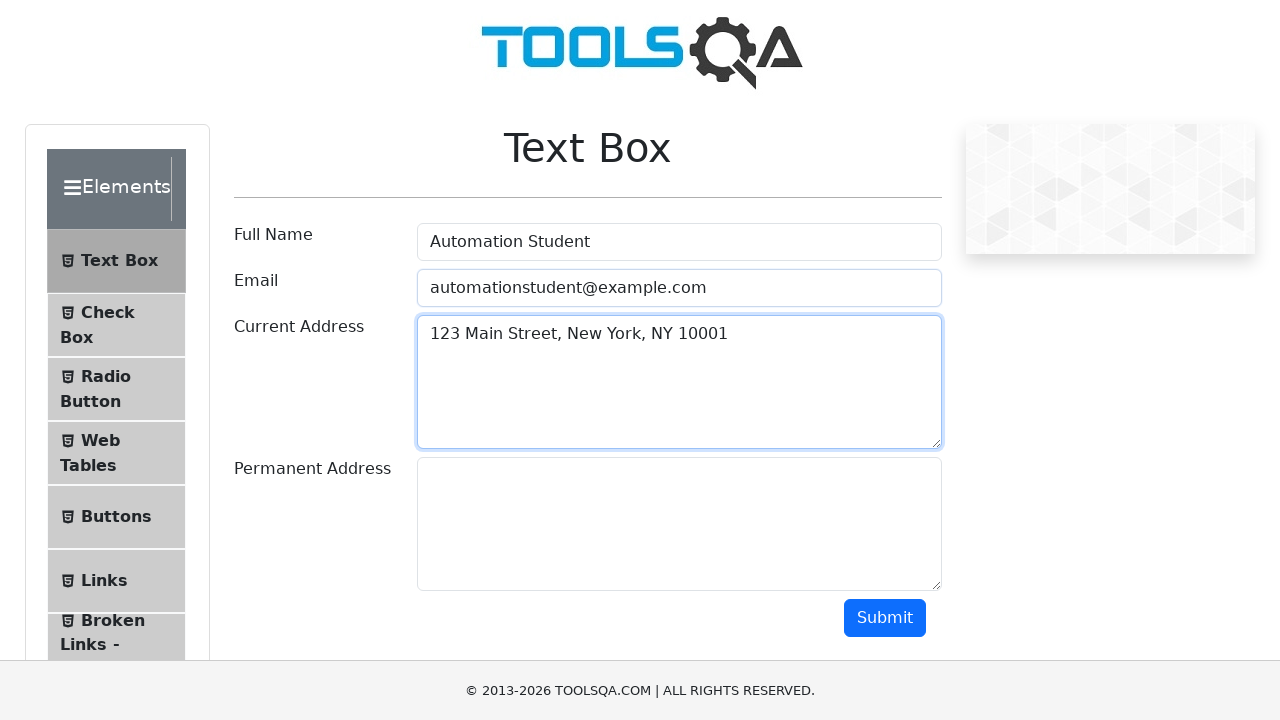

Updated current address field to 'Updated Address after delete' on #currentAddress
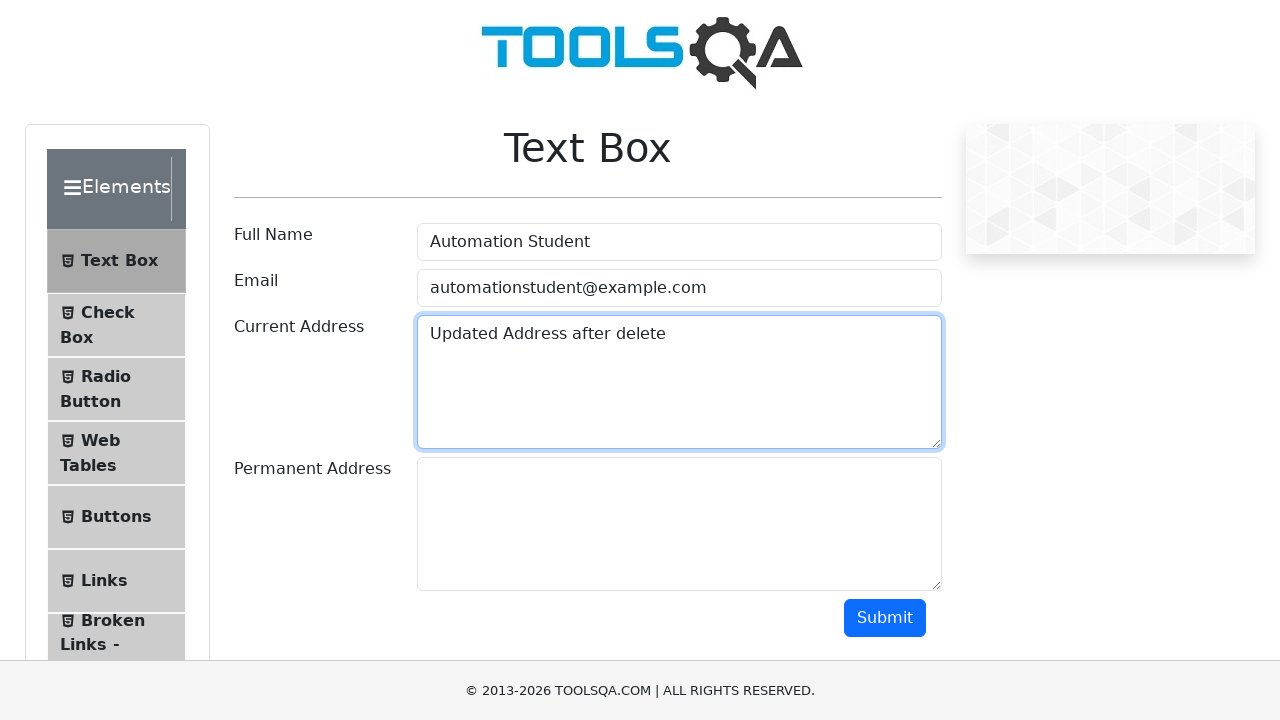

Located username field element
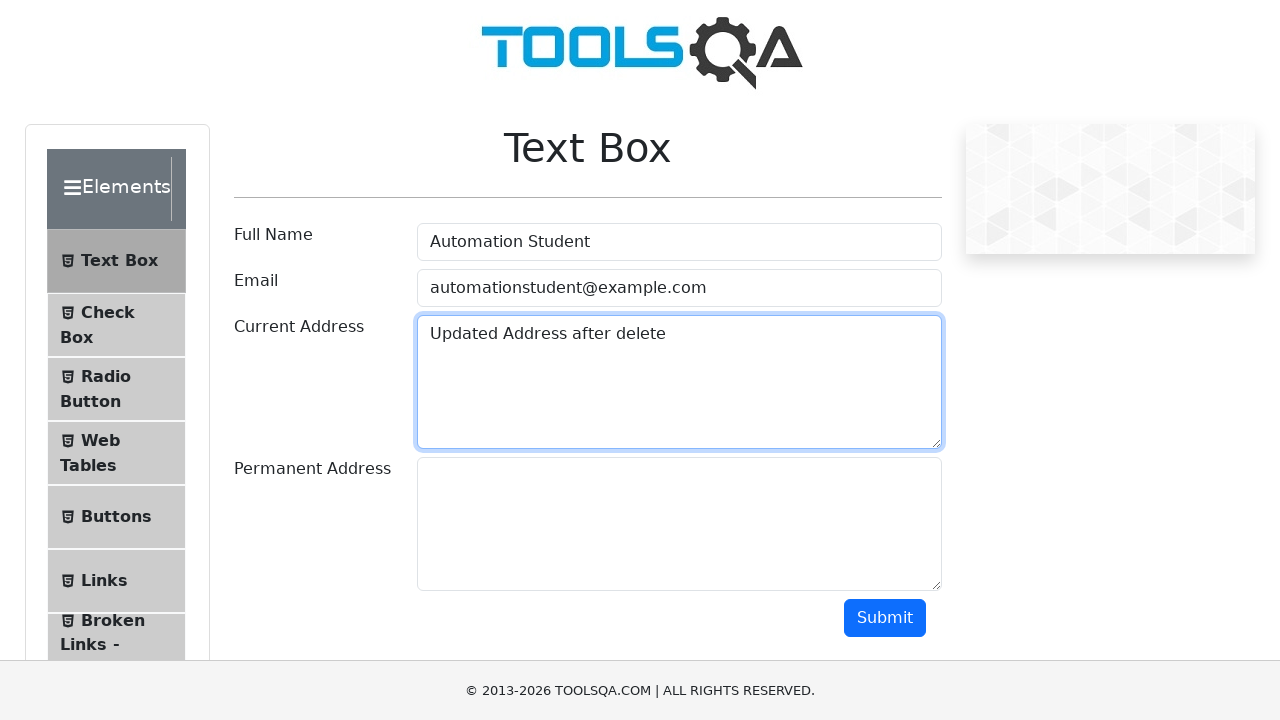

Retrieved current username value
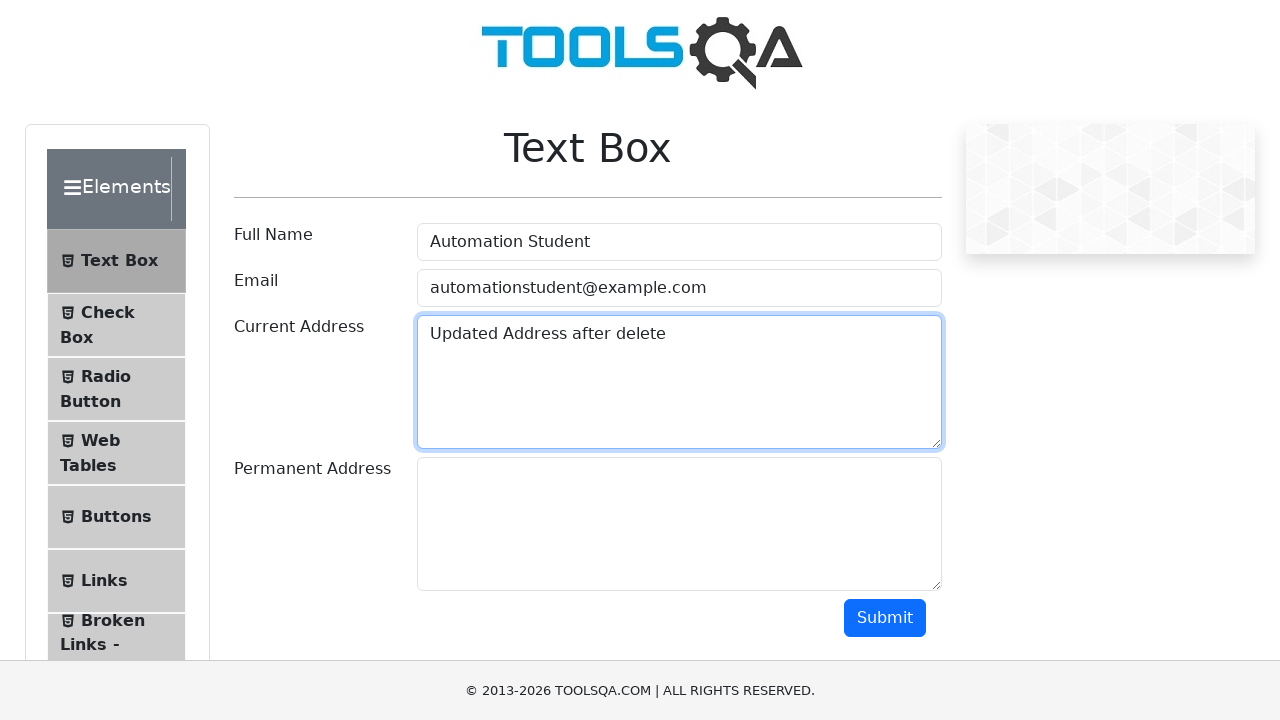

Appended ' - Appended Value' to username field on #userName
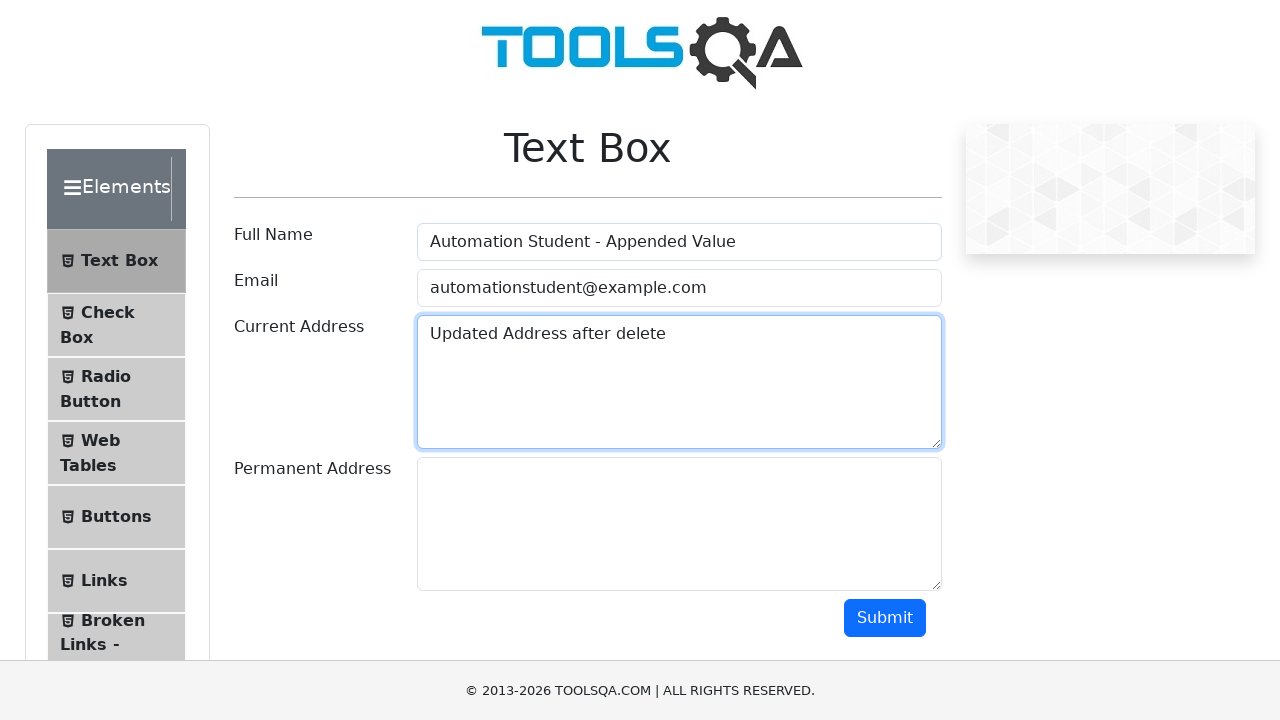

Filled permanent address field with '456 Oak Avenue, Los Angeles, CA 90001' on #permanentAddress
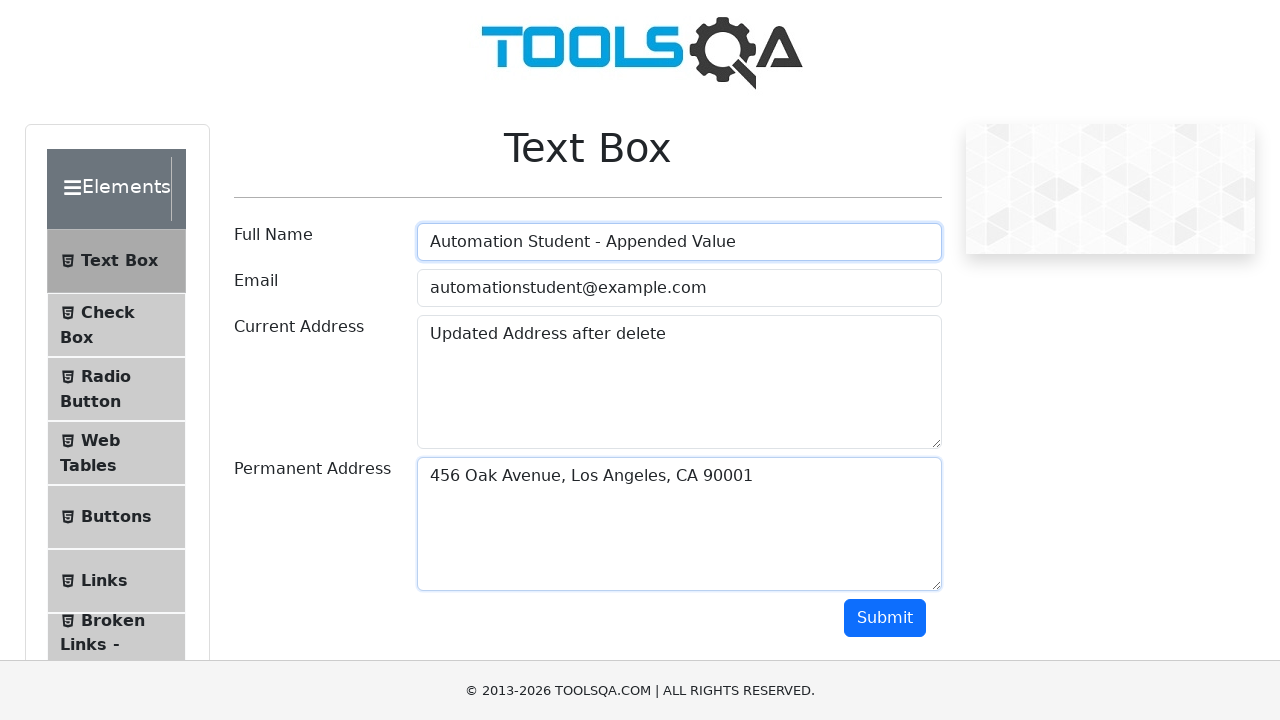

Pressed Enter to submit form on #permanentAddress
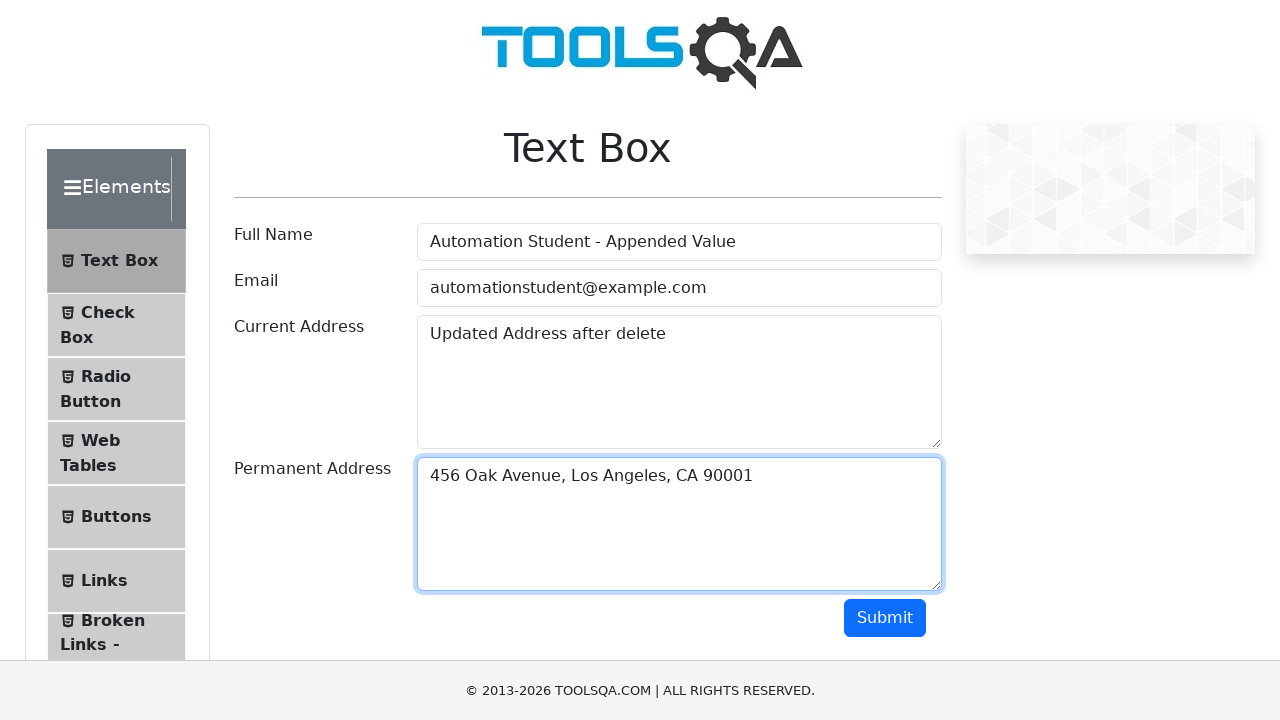

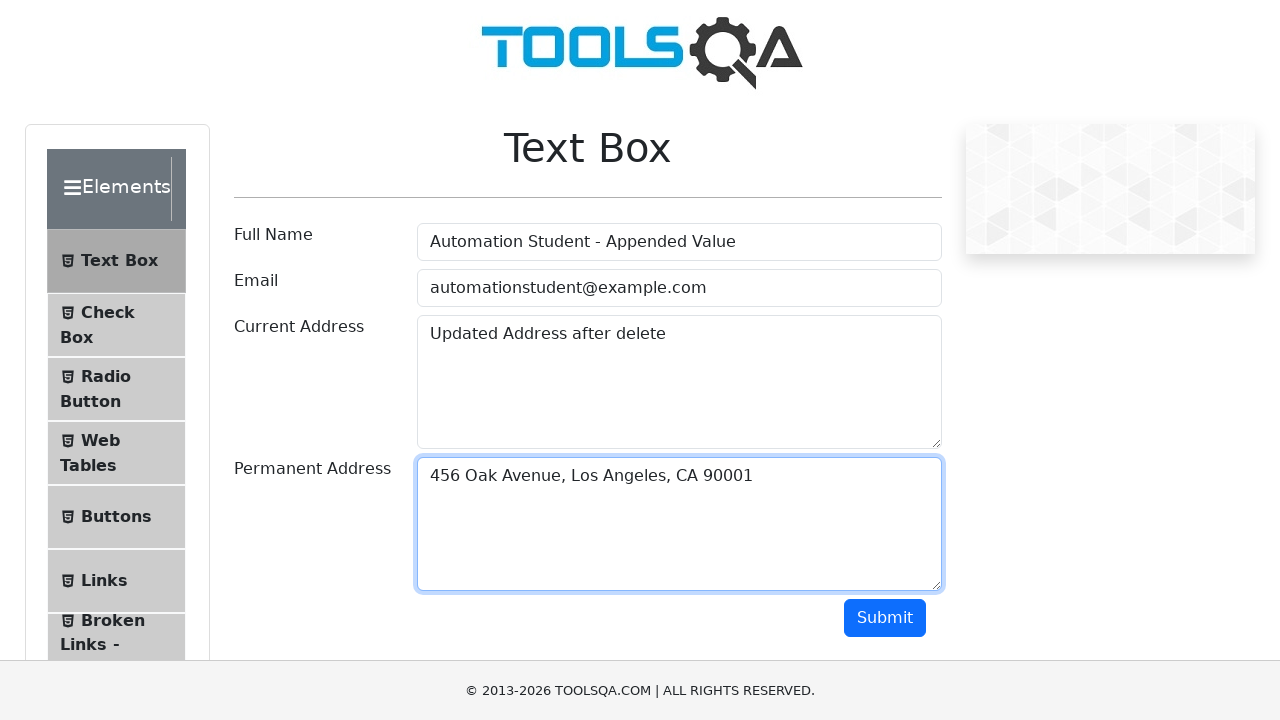